Tests context menu functionality by performing a right-click action on a specific element

Starting URL: https://swisnl.github.io/jQuery-contextMenu/demo.html

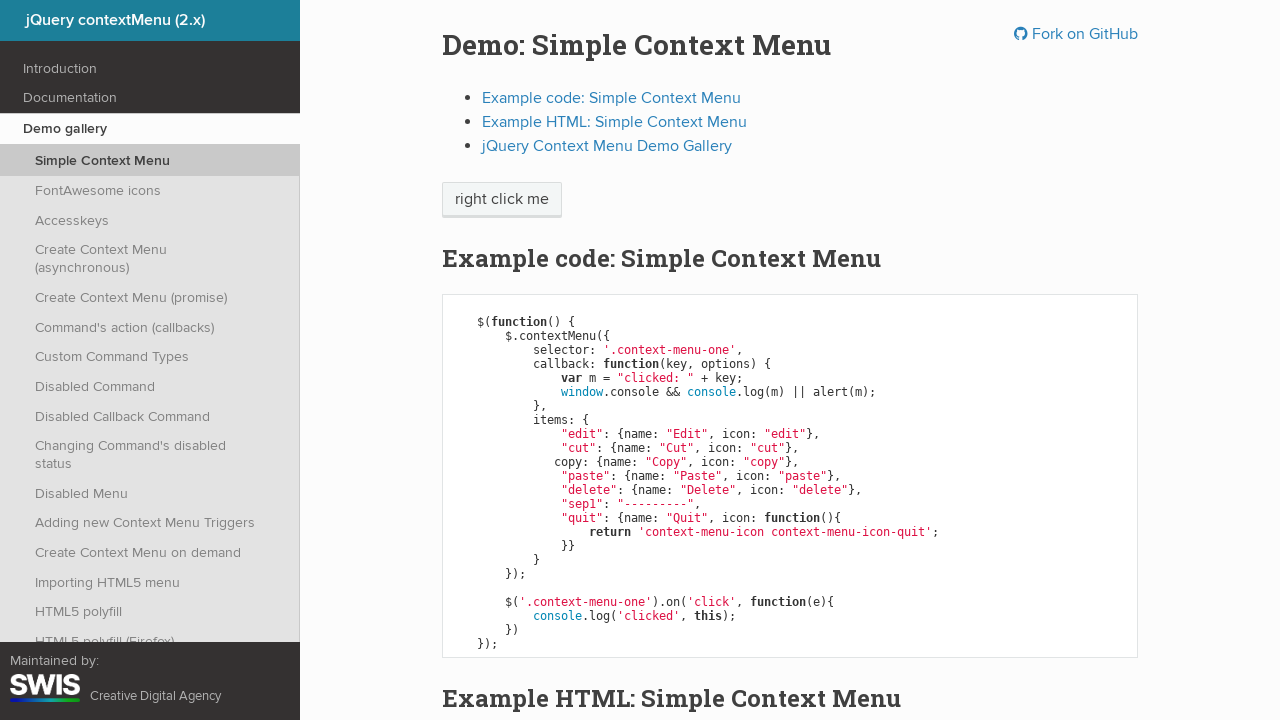

Located the target element for right-click action
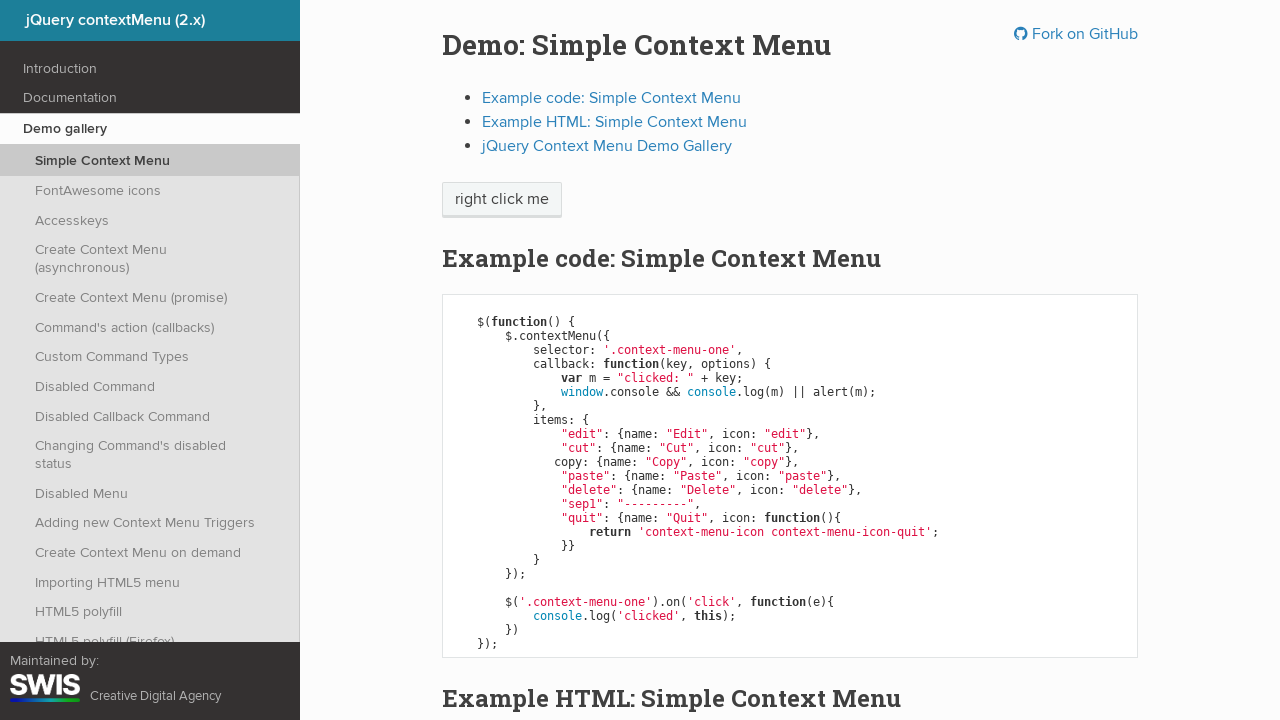

Performed right-click action on the target element to open context menu at (502, 200) on xpath=/html/body/div/section/div/div/div/p/span
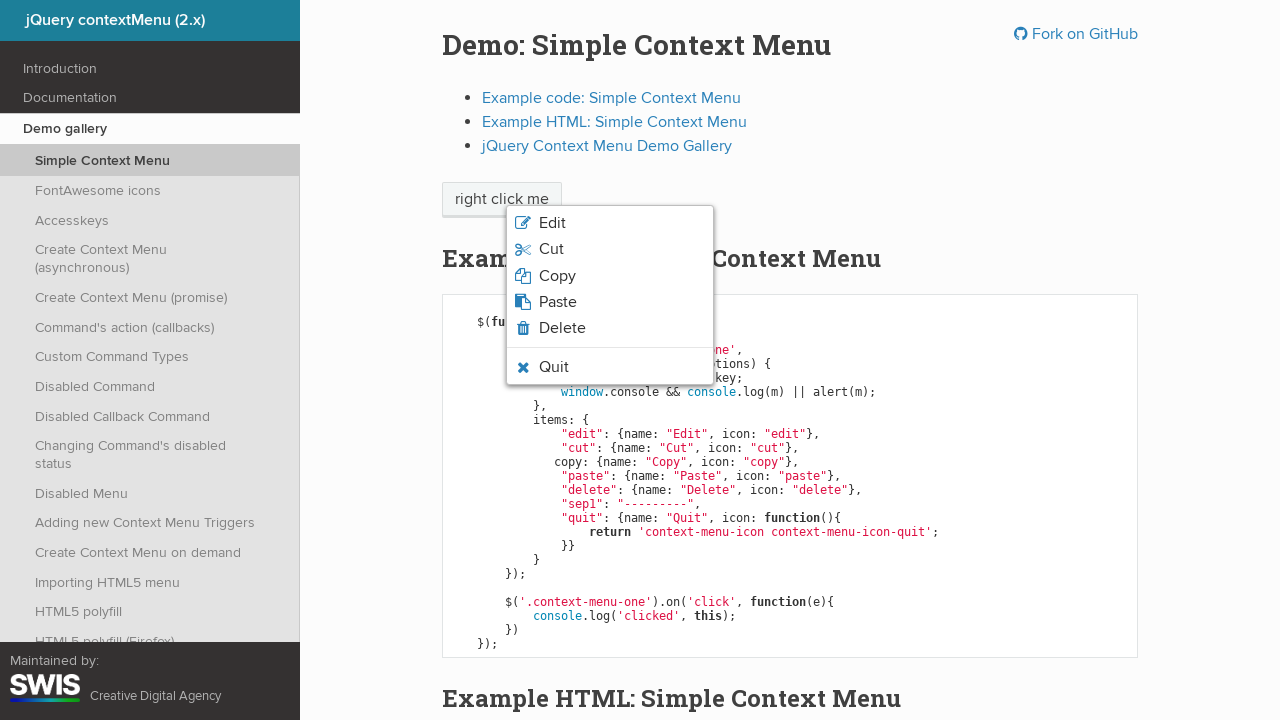

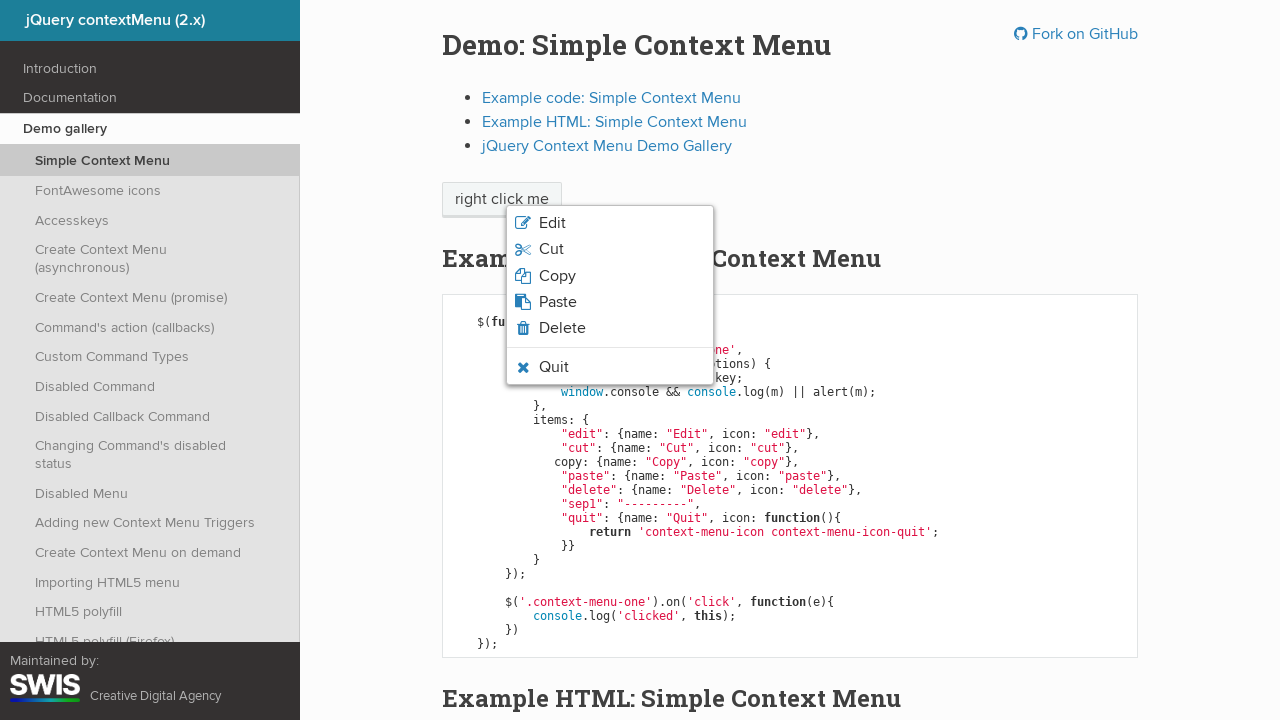